Tests dynamic element addition by clicking Add Element button 5 times and verifying Delete buttons are created

Starting URL: http://the-internet.herokuapp.com/add_remove_elements/

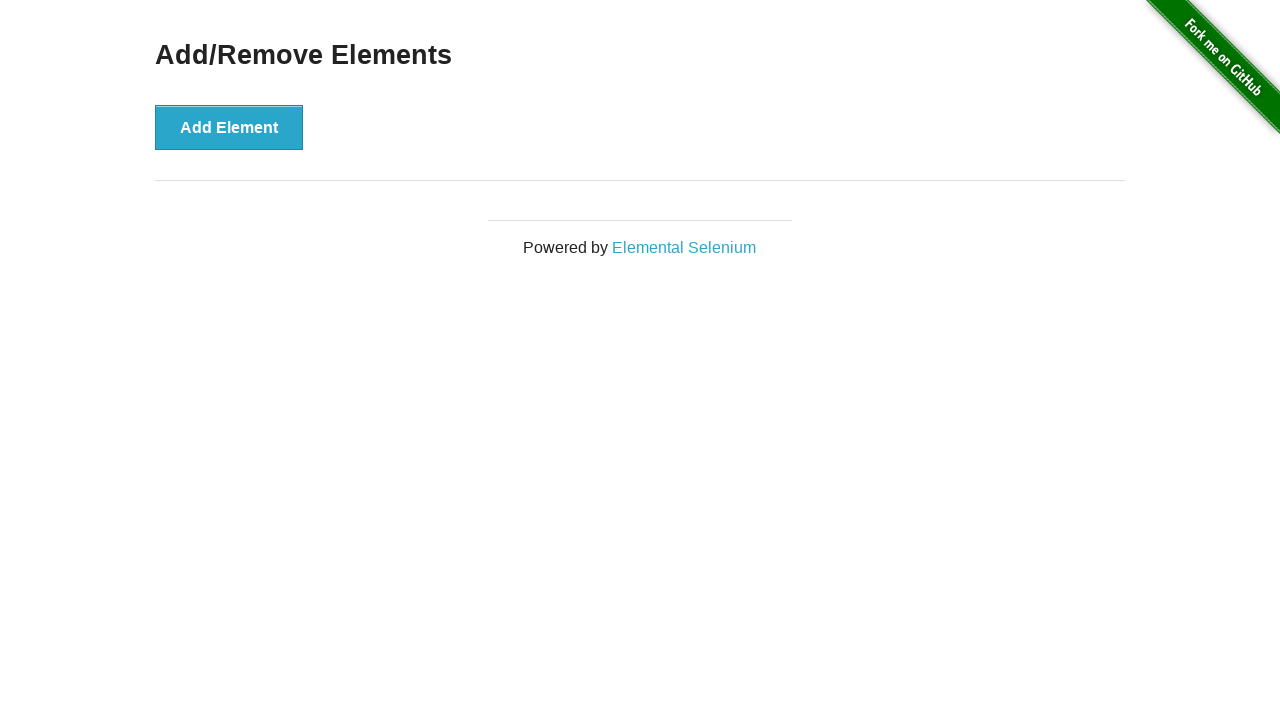

Navigated to Add/Remove Elements page
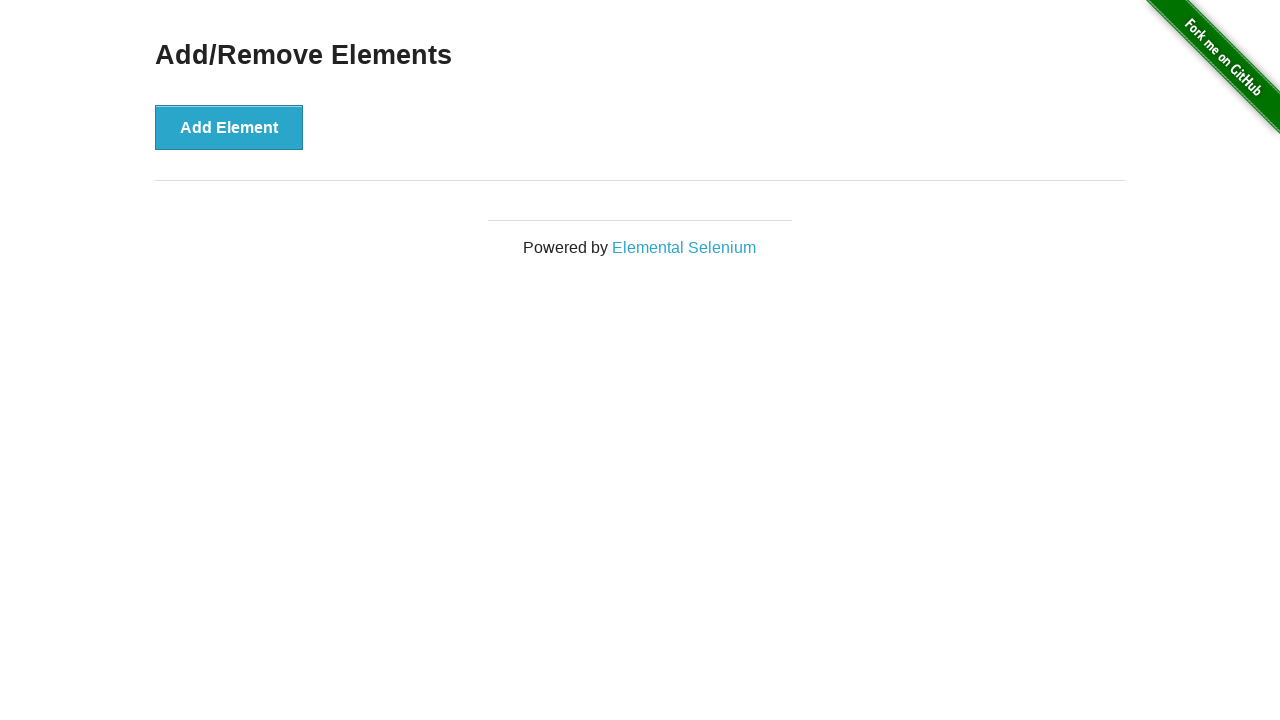

Clicked Add Element button at (229, 127) on button[onclick="addElement()"]
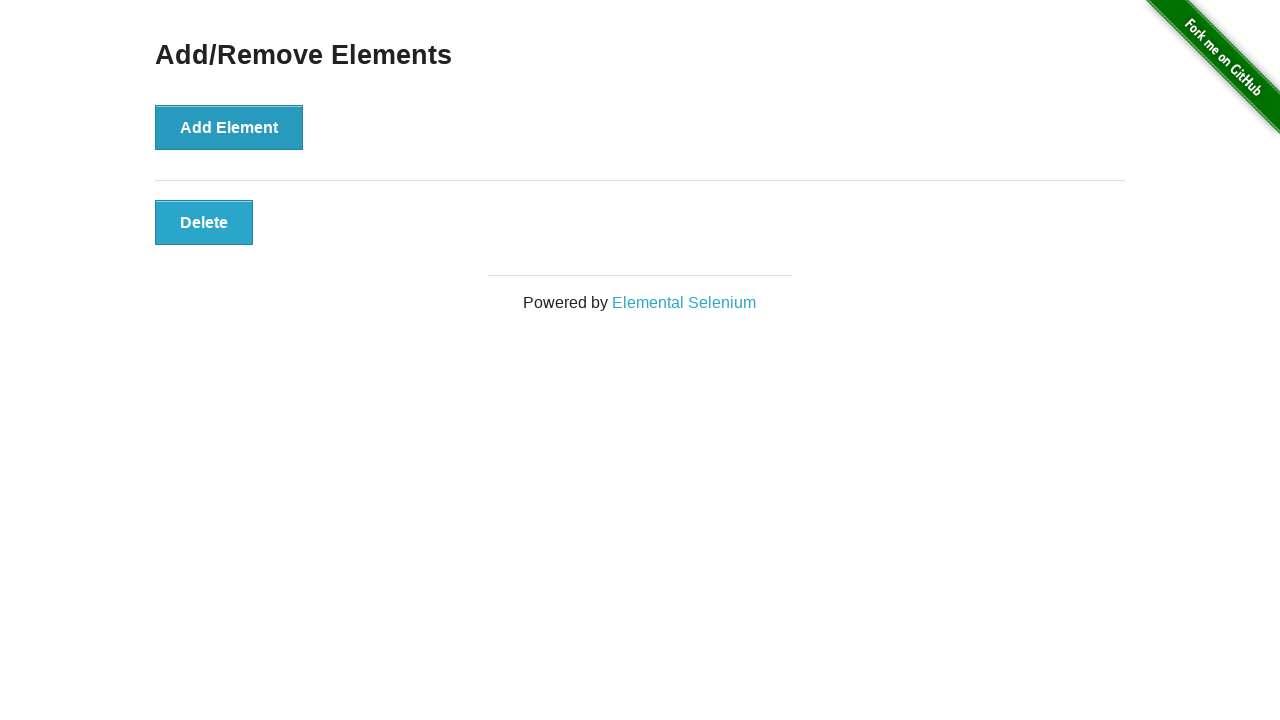

Clicked Add Element button at (229, 127) on button[onclick="addElement()"]
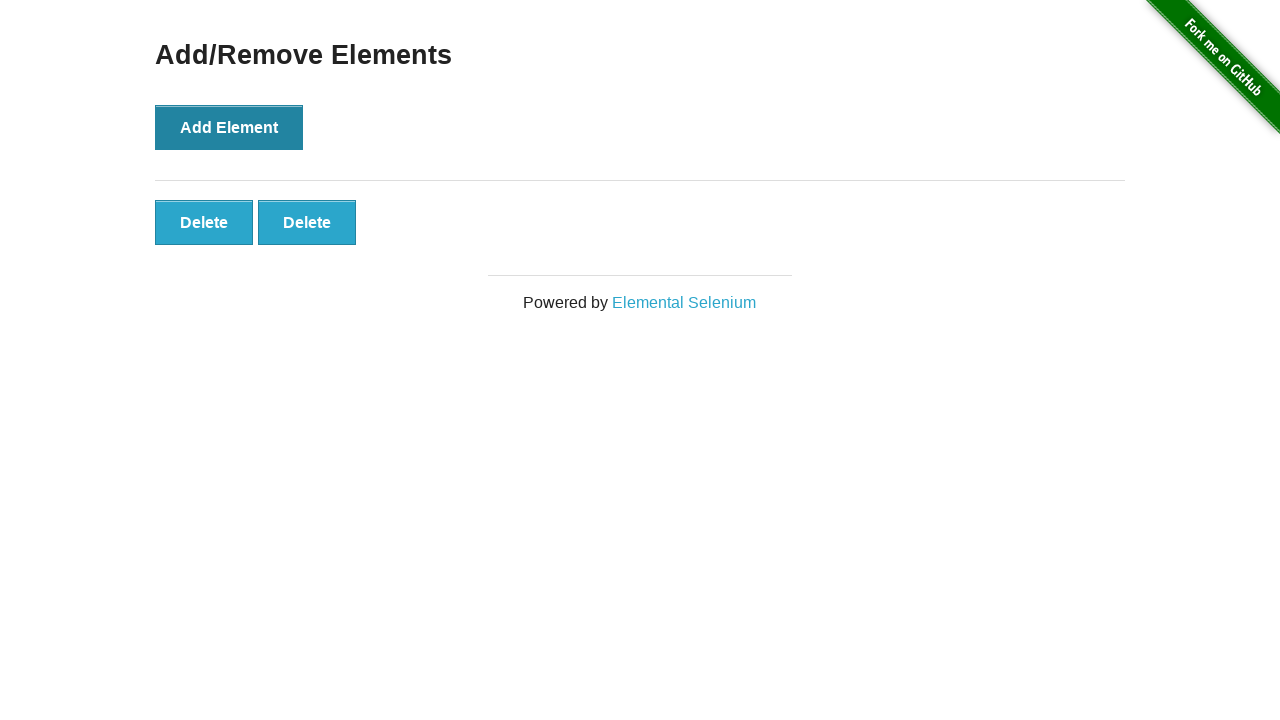

Clicked Add Element button at (229, 127) on button[onclick="addElement()"]
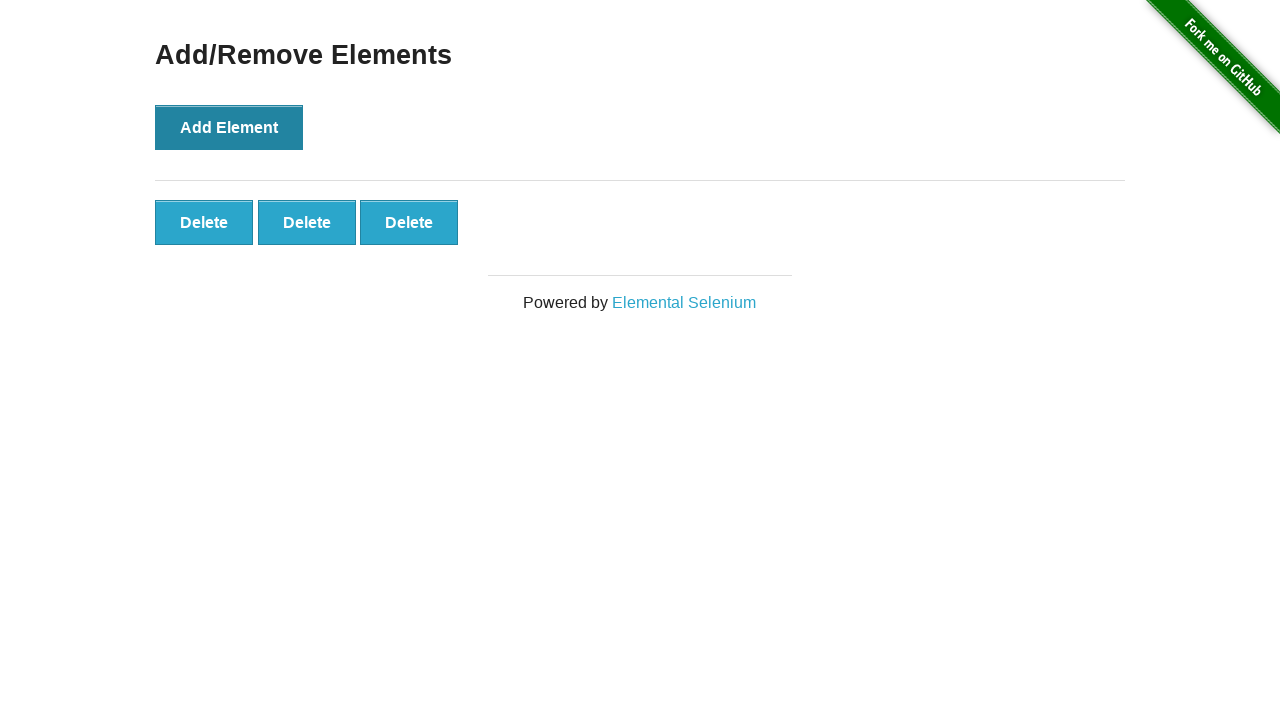

Clicked Add Element button at (229, 127) on button[onclick="addElement()"]
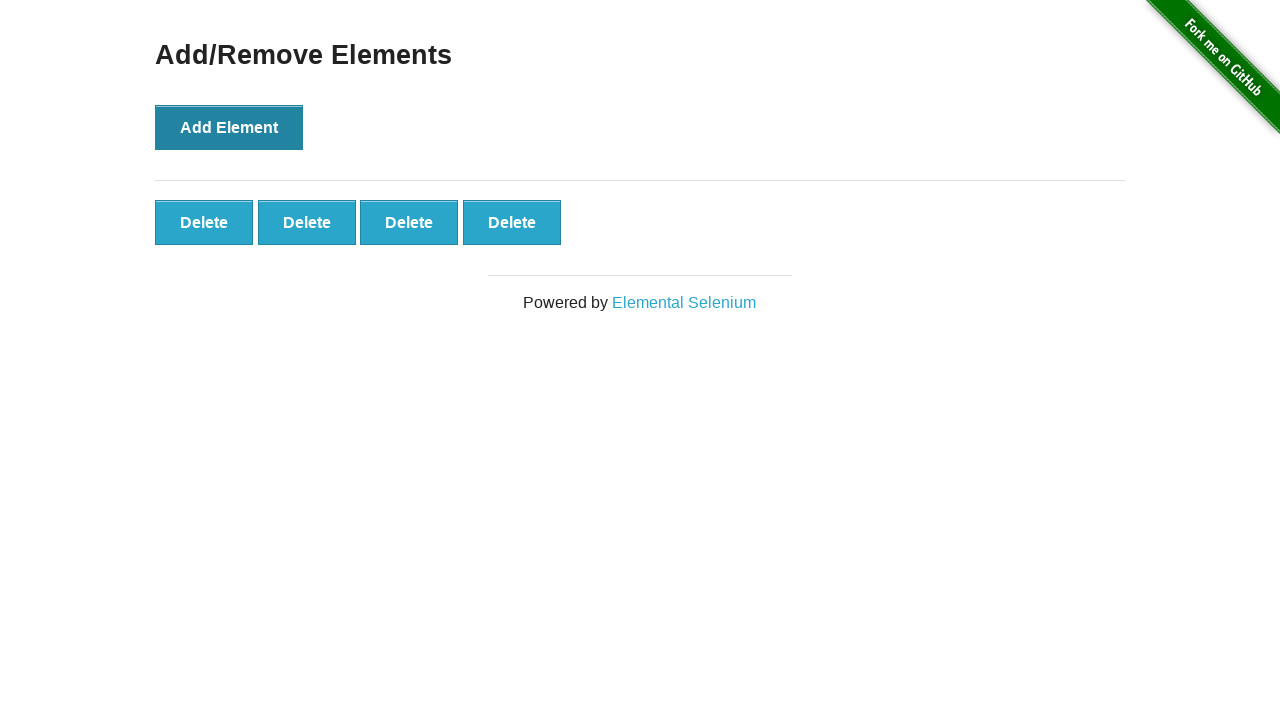

Clicked Add Element button at (229, 127) on button[onclick="addElement()"]
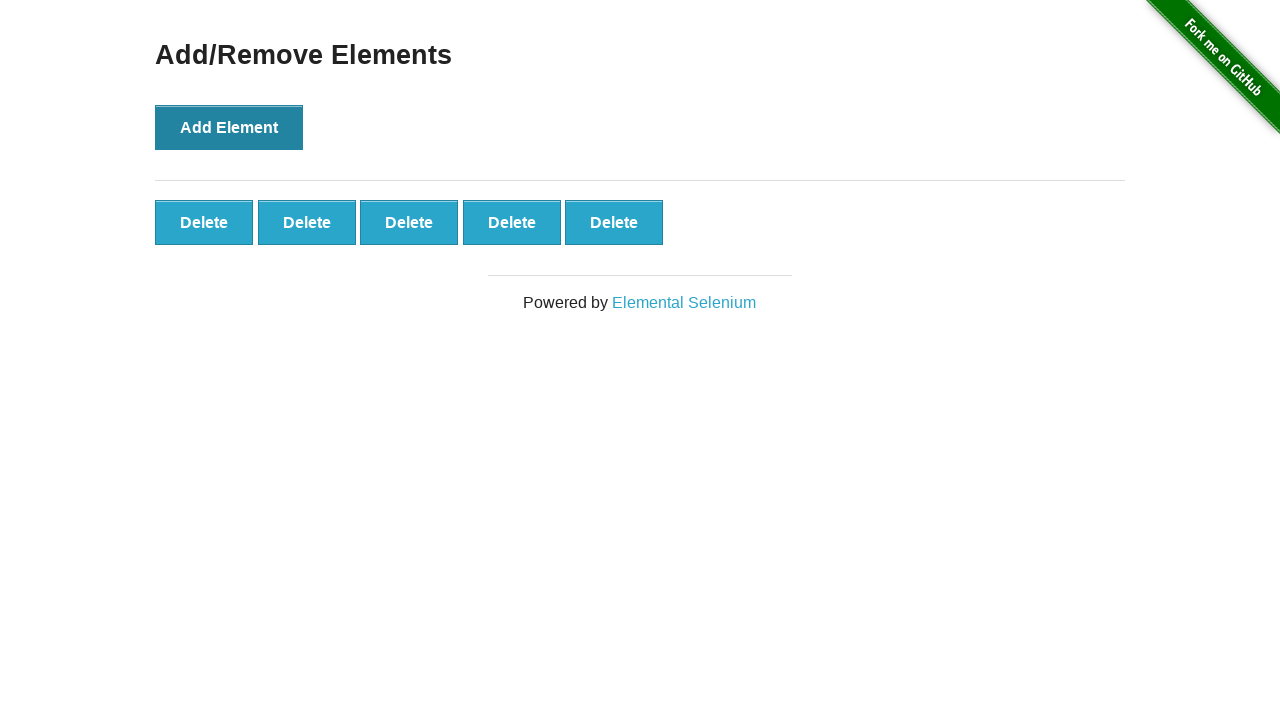

First Delete button became visible
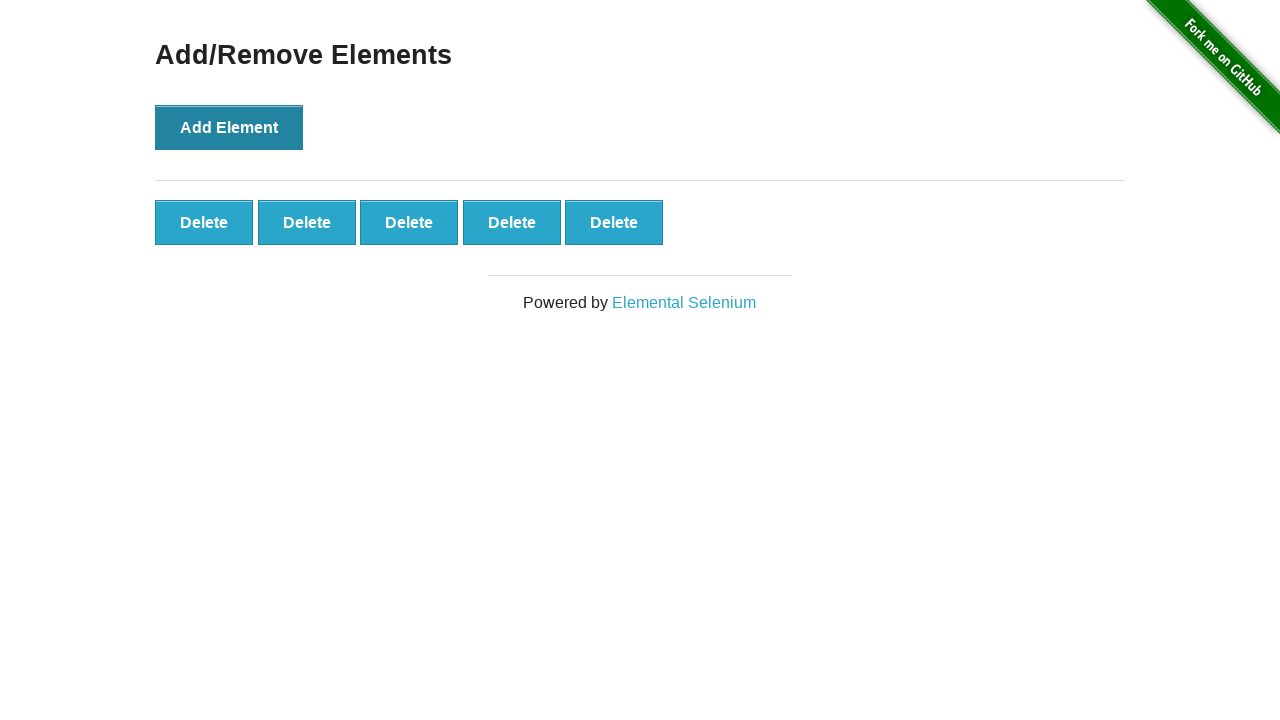

Counted 5 Delete buttons
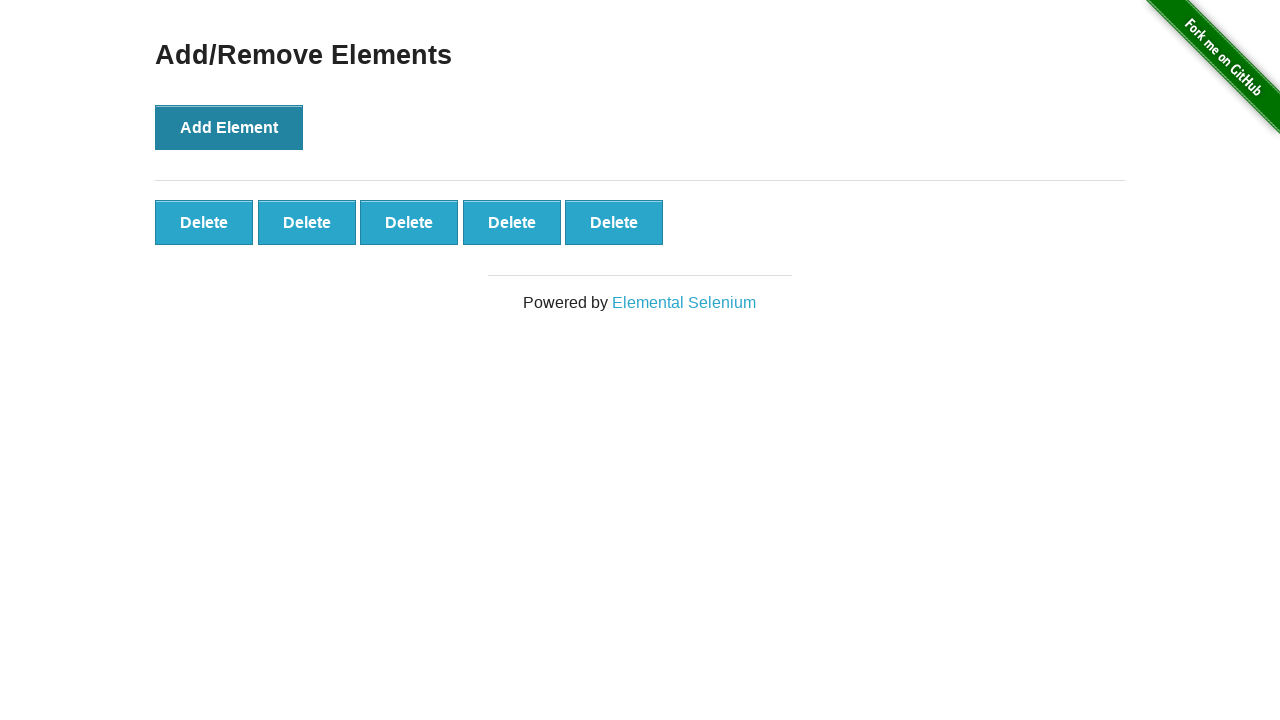

Verified 5 Delete buttons were created successfully
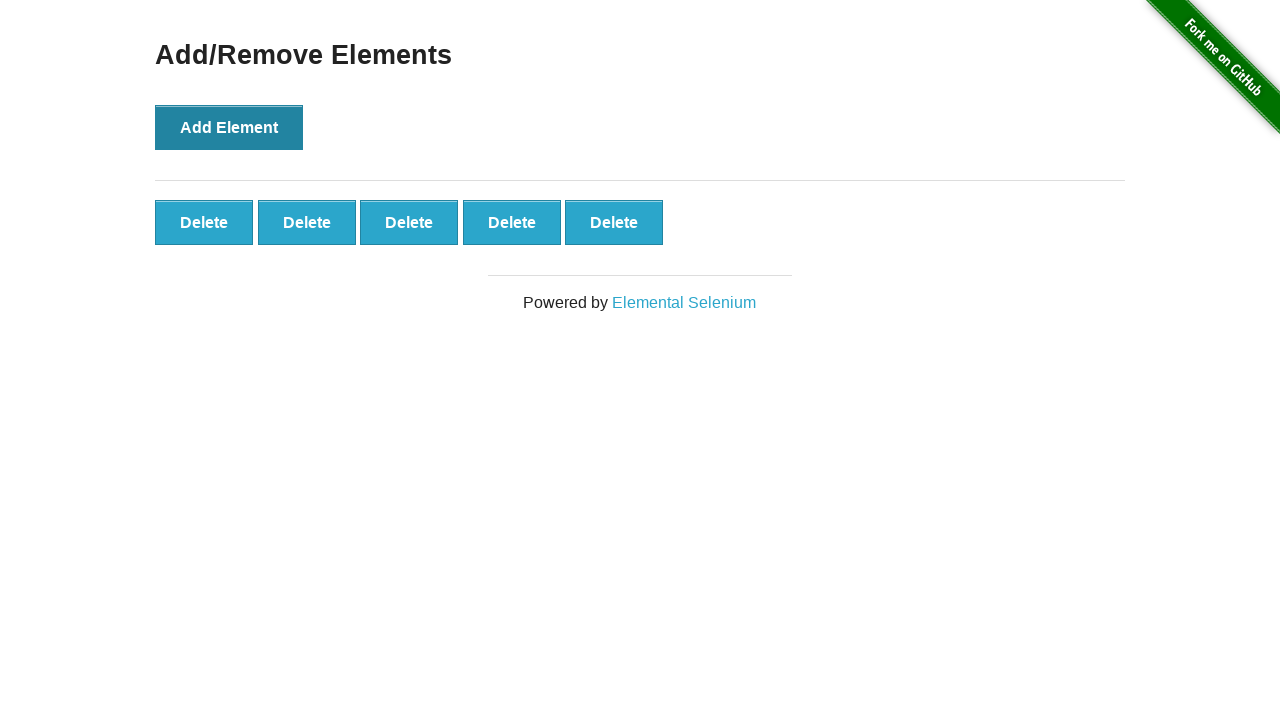

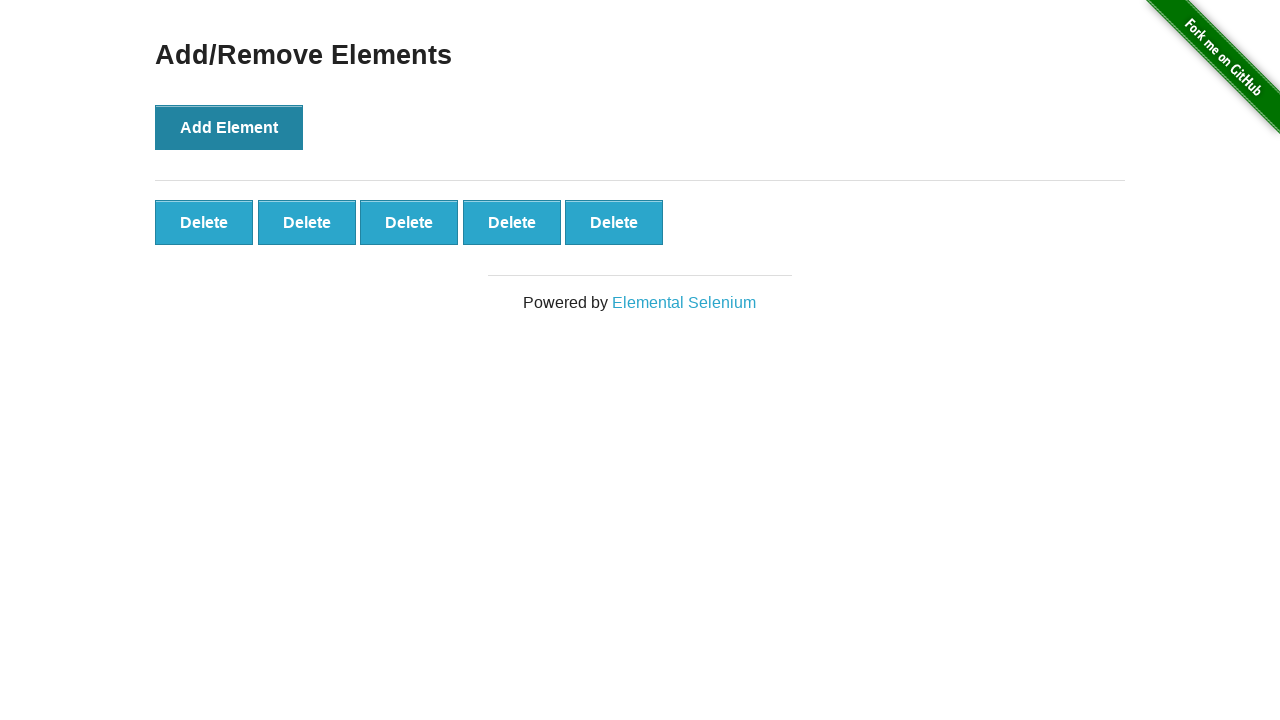